Navigates to the Sedgwick intake UAT page and fills in a name field with test data.

Starting URL: https://intake-uat.sedgwick.com/

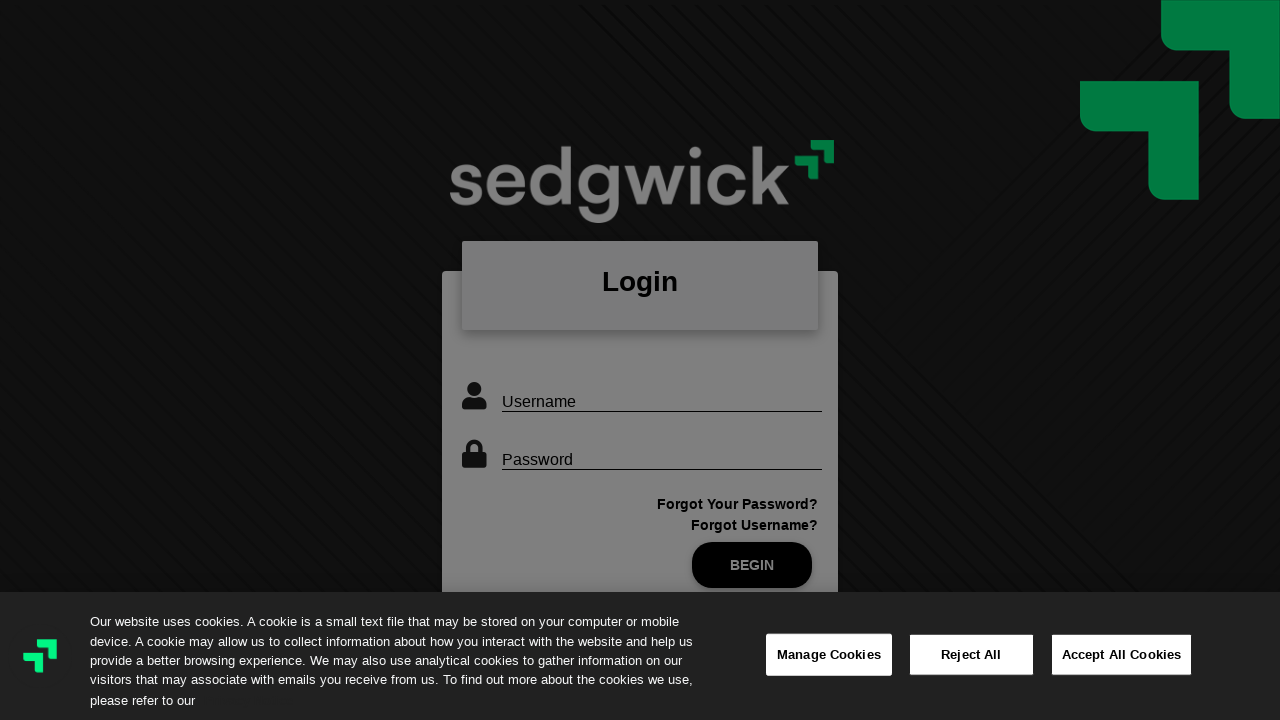

Navigated to Sedgwick intake UAT page
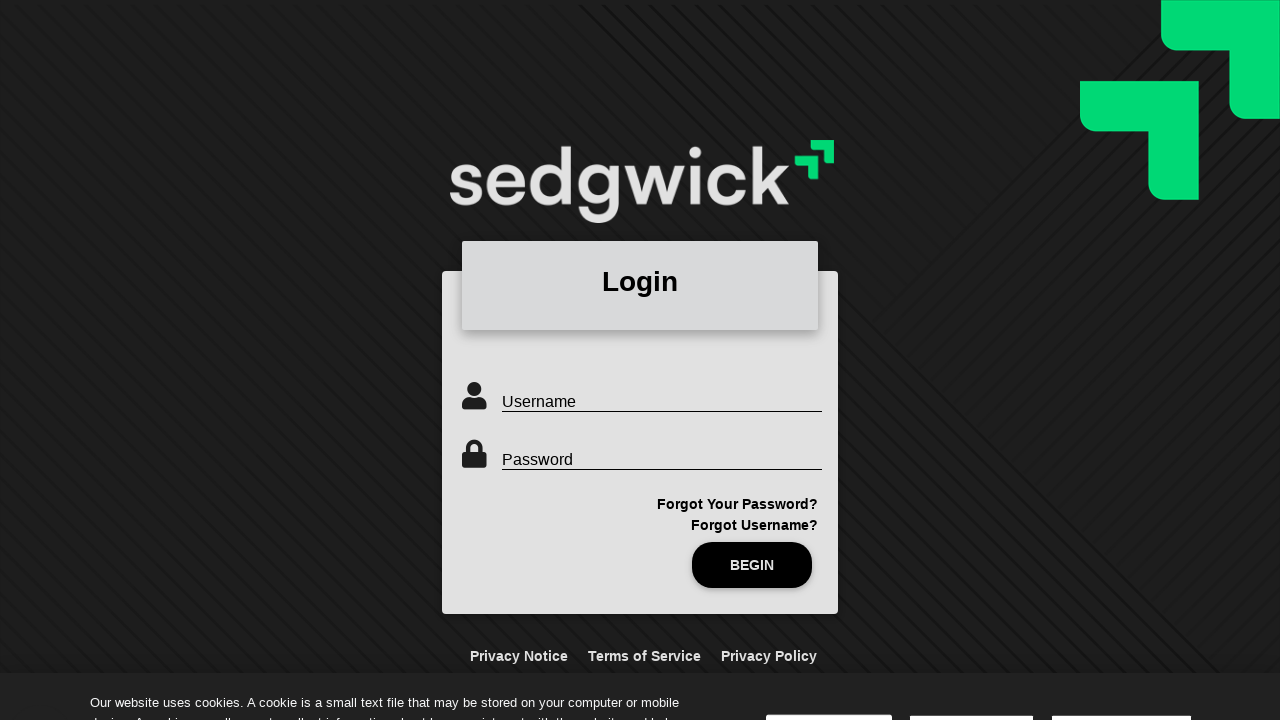

Filled name field with 'oferiaDelta' on #orangeForm-name
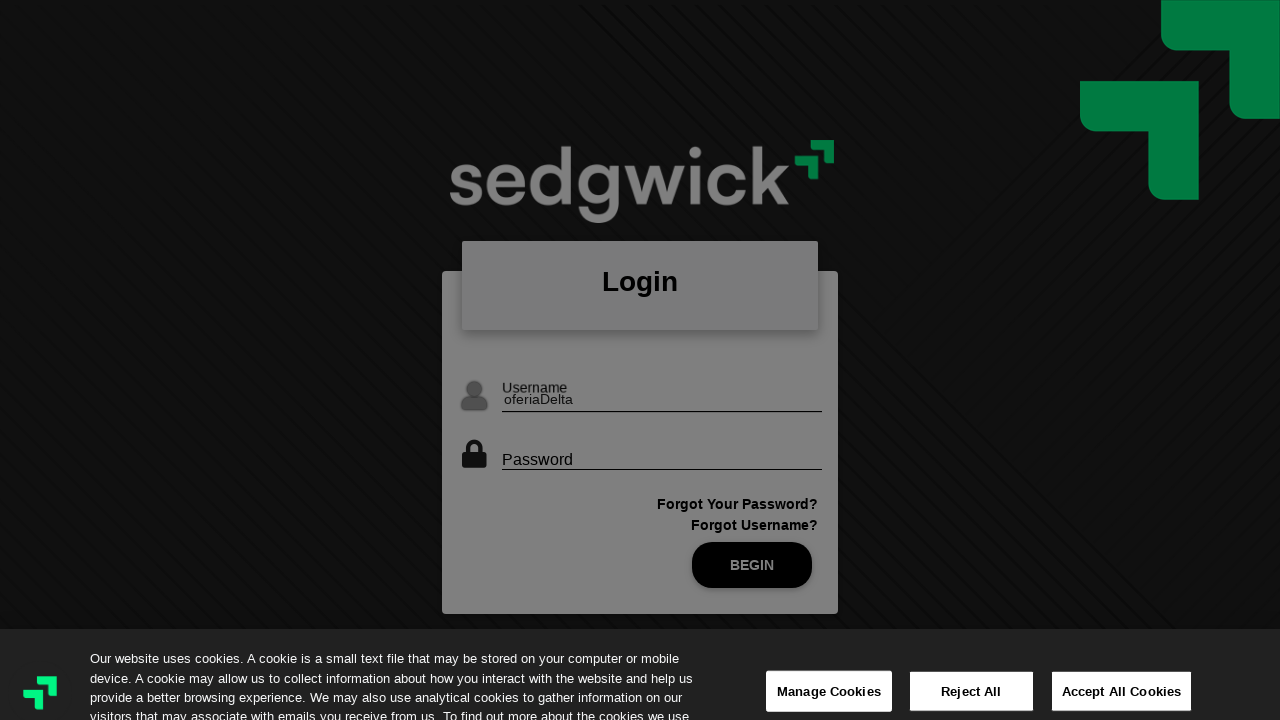

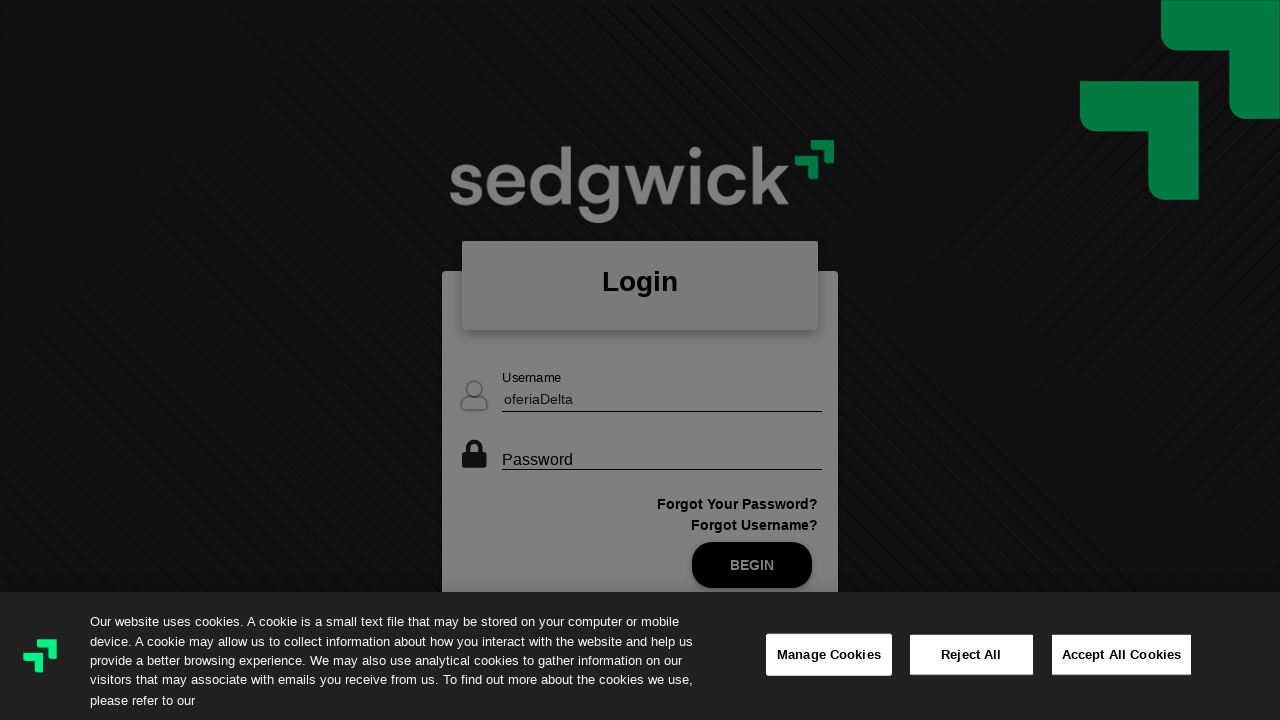